Tests basic browser navigation by visiting Rahul Shetty Academy homepage, navigating to the Automation Practice page, then going back and refreshing the page

Starting URL: https://rahulshettyacademy.com

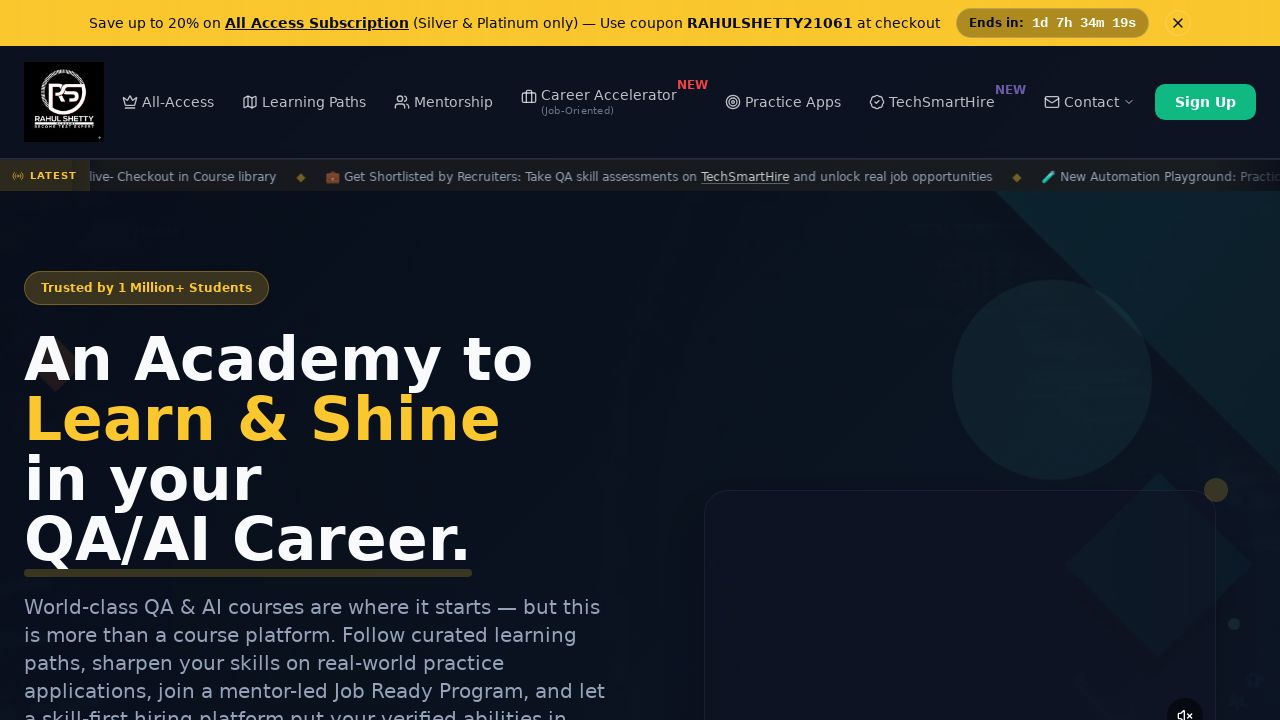

Retrieved and printed page title from Rahul Shetty Academy homepage
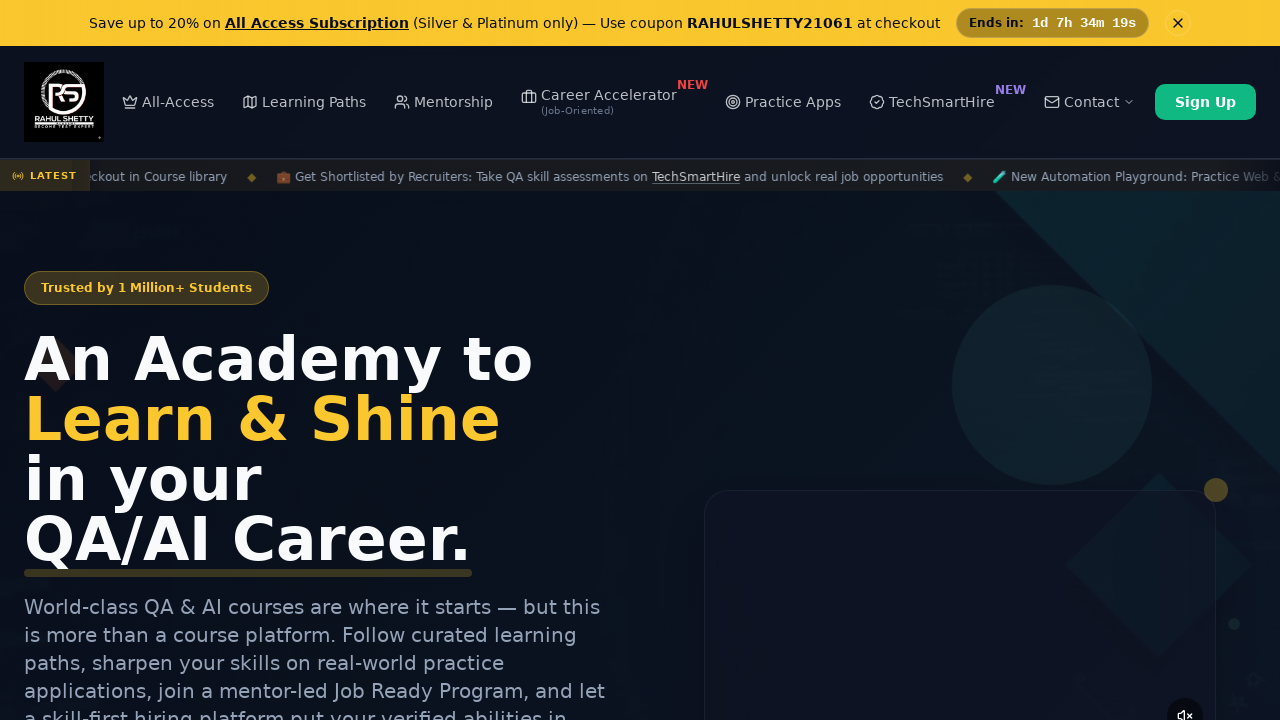

Retrieved and printed current page URL
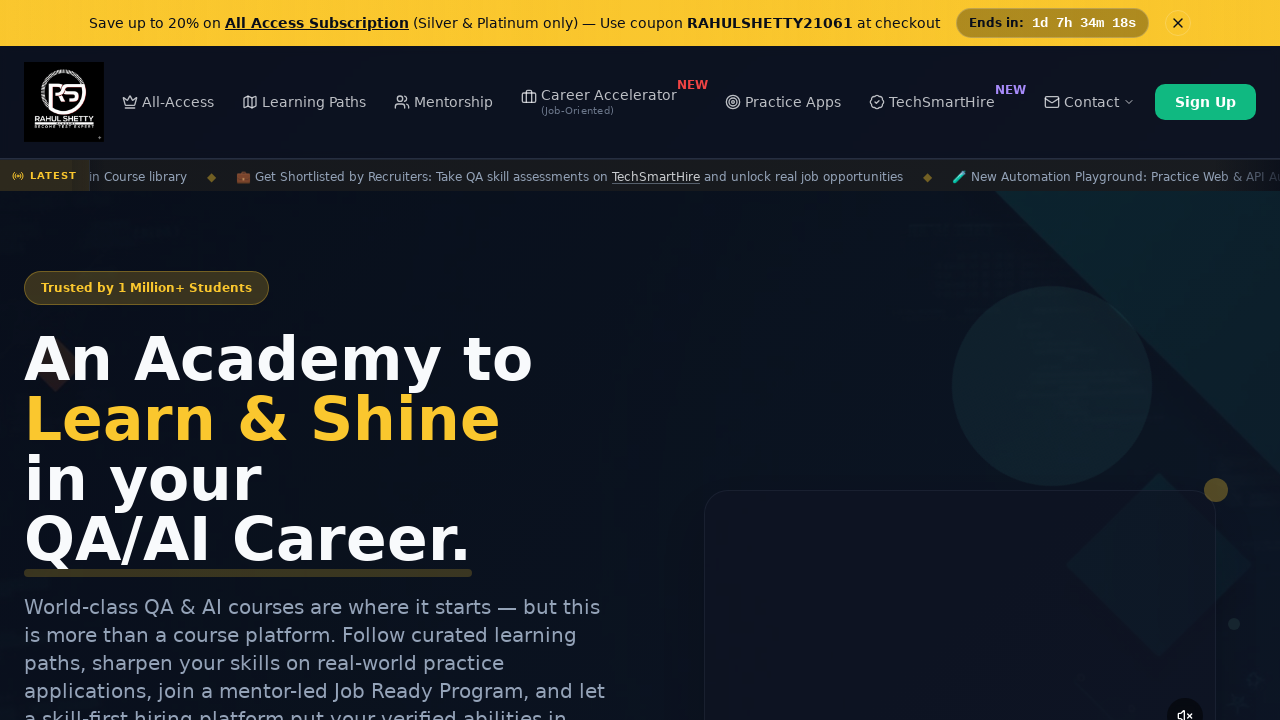

Navigated to Automation Practice page
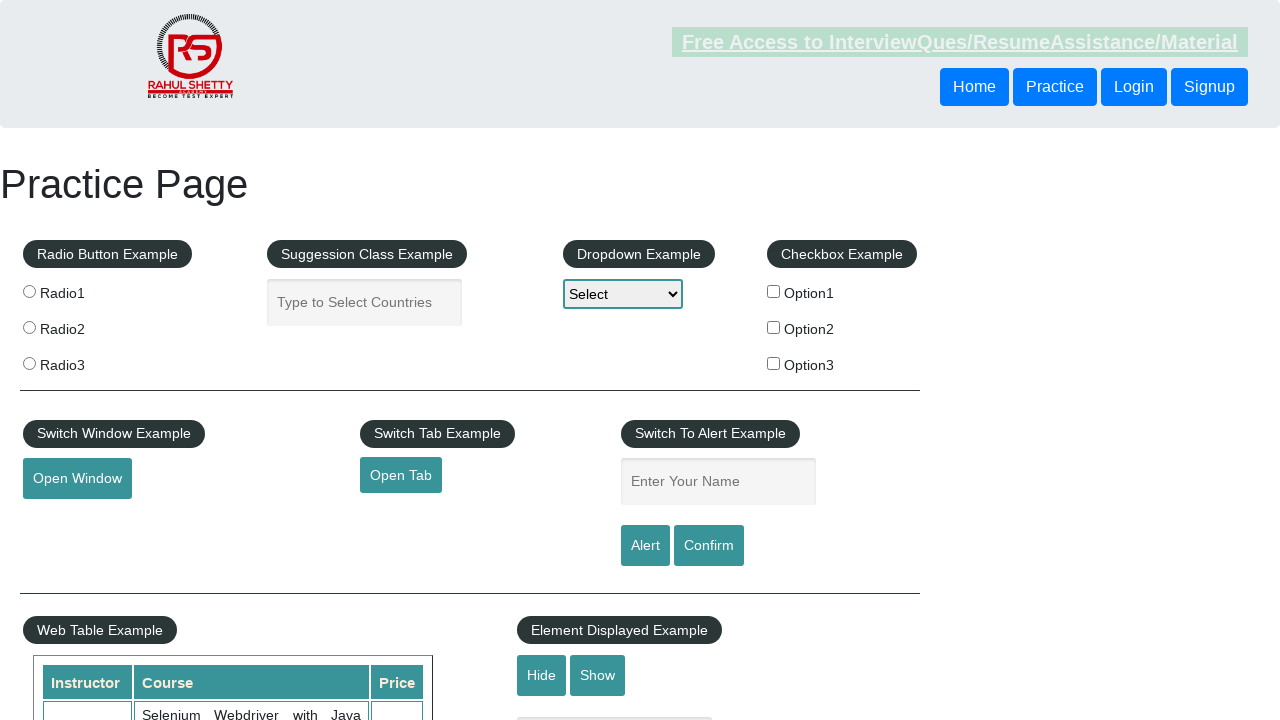

Retrieved and printed URL after navigating to Automation Practice page
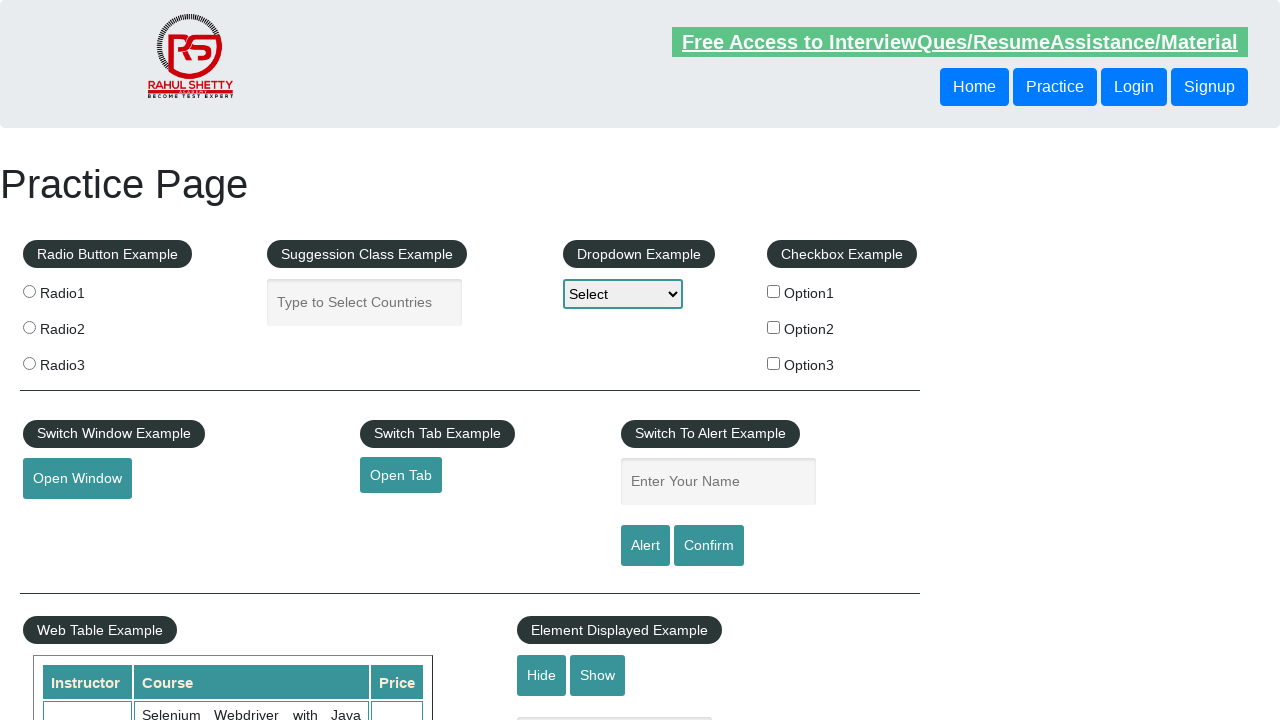

Navigated back to previous page (Rahul Shetty Academy homepage)
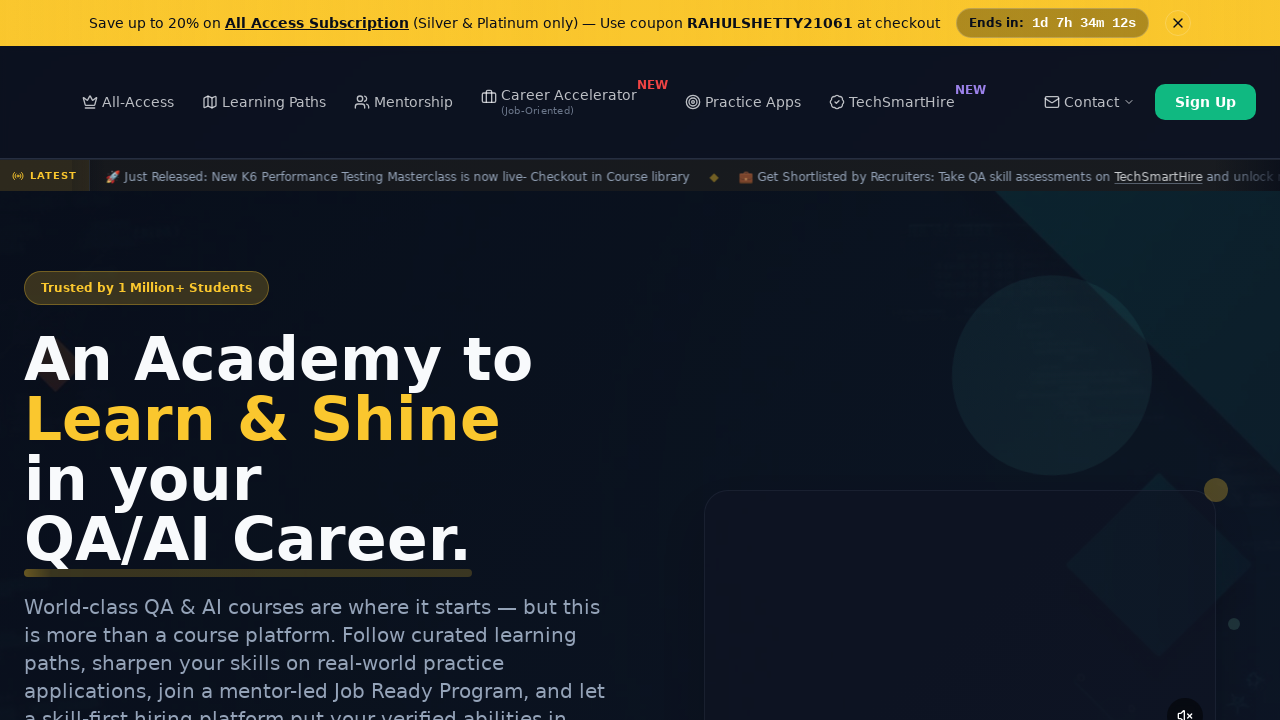

Refreshed the current page
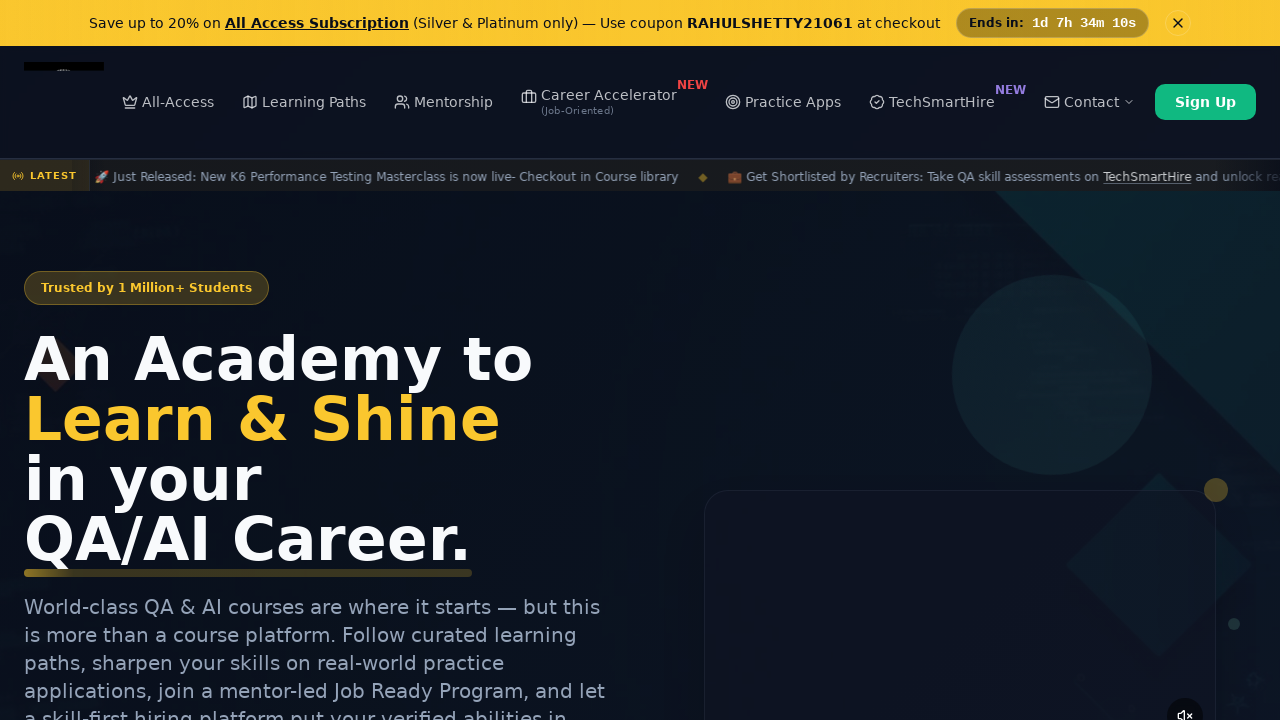

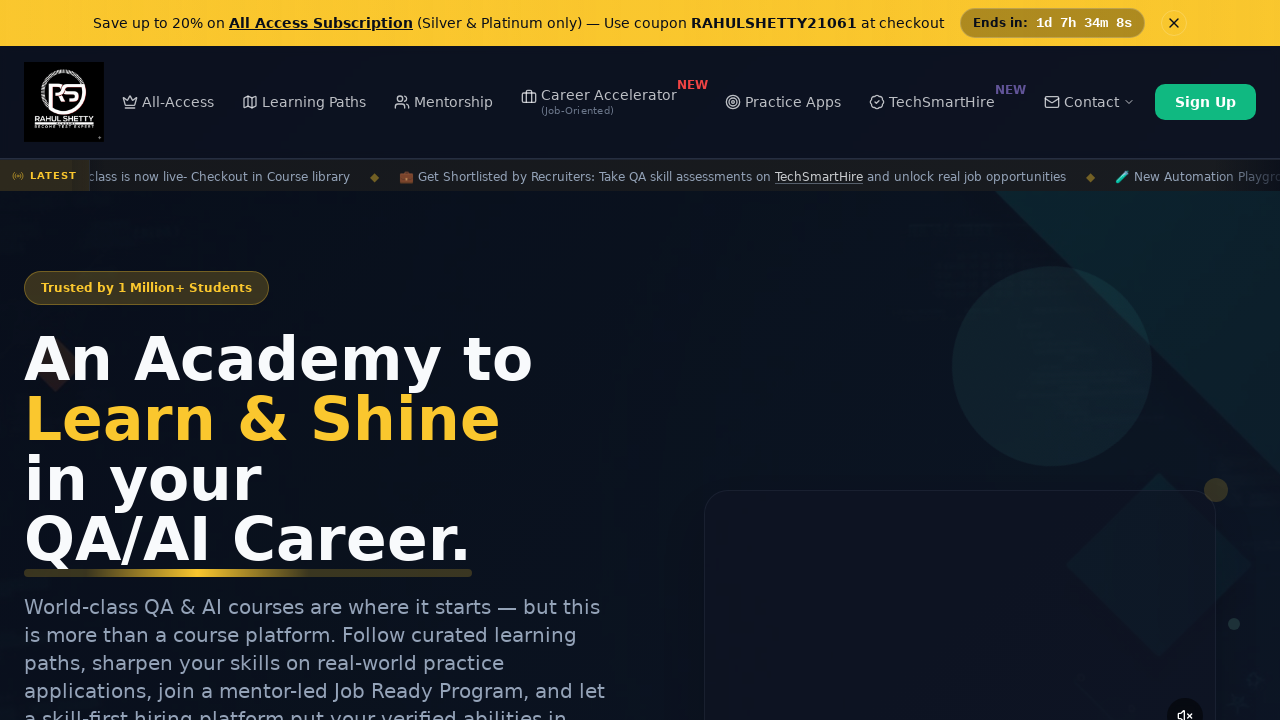